Tests JavaScript alert handling including basic alerts, confirmation dialogs, and prompt dialogs with text input

Starting URL: https://the-internet.herokuapp.com/javascript_alerts

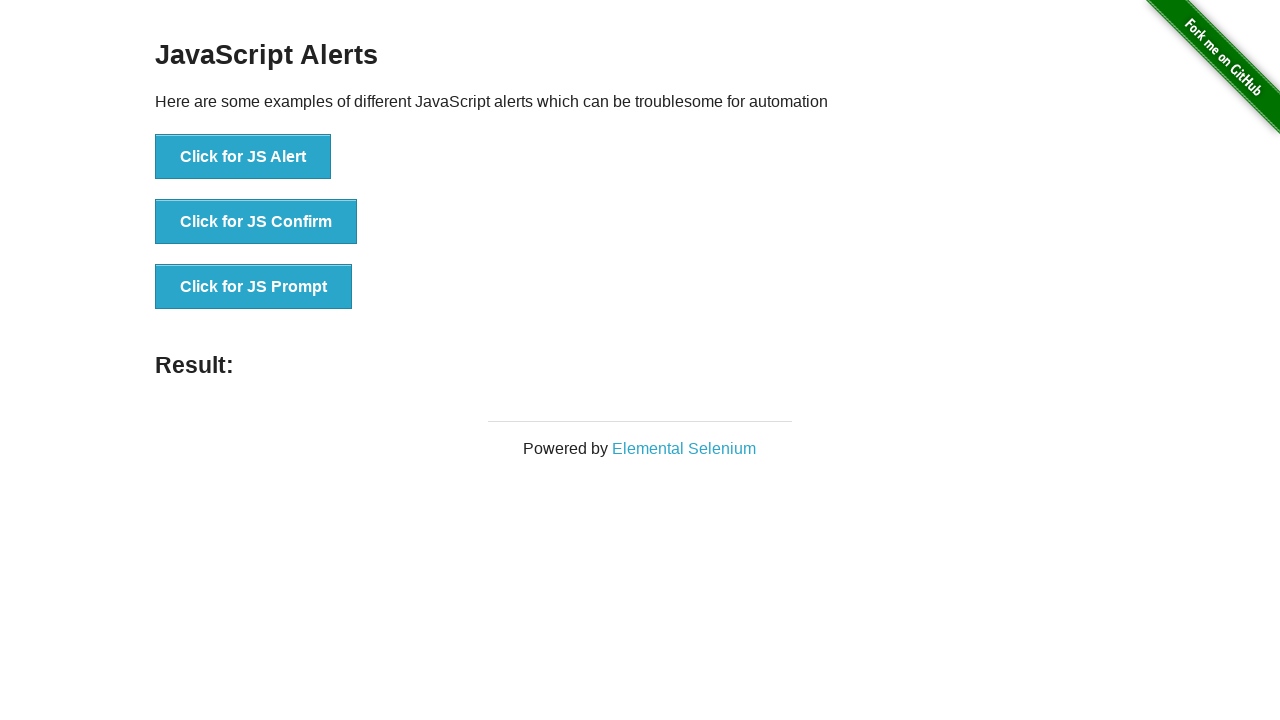

Clicked 'Click for JS Alert' button to trigger basic alert at (243, 157) on xpath=//button[text()='Click for JS Alert']
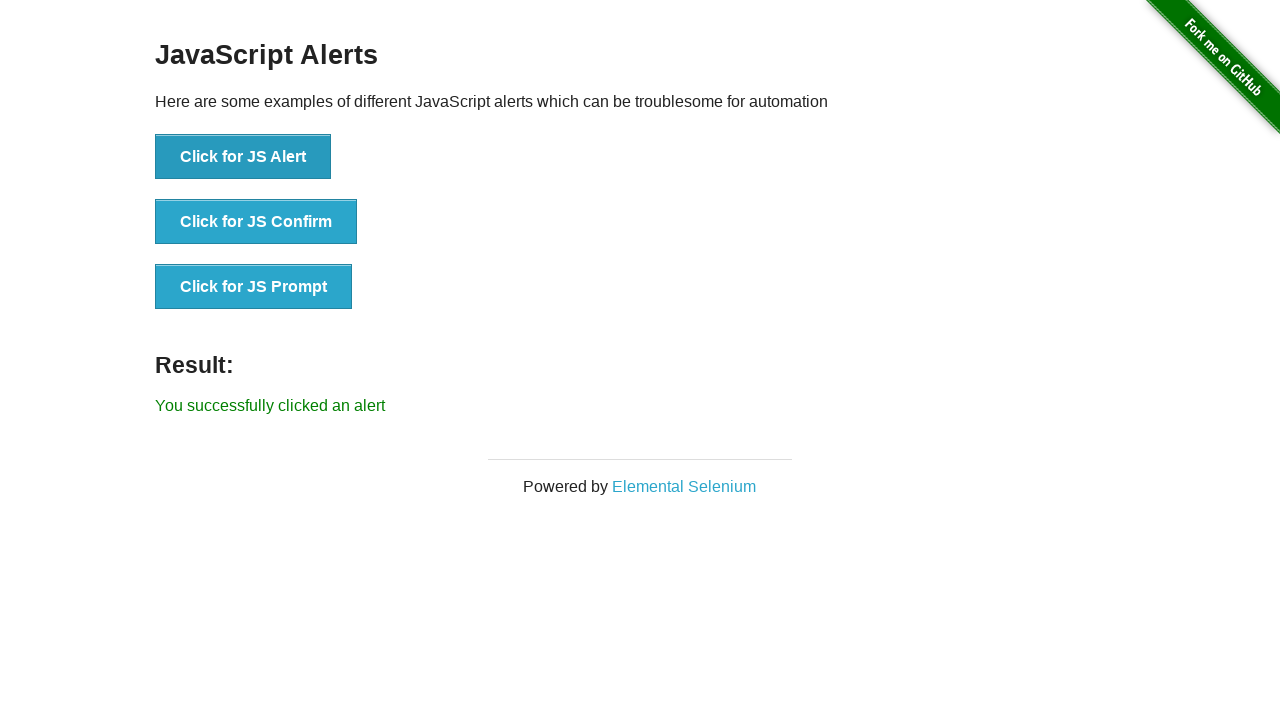

Set up dialog handler to accept basic alert
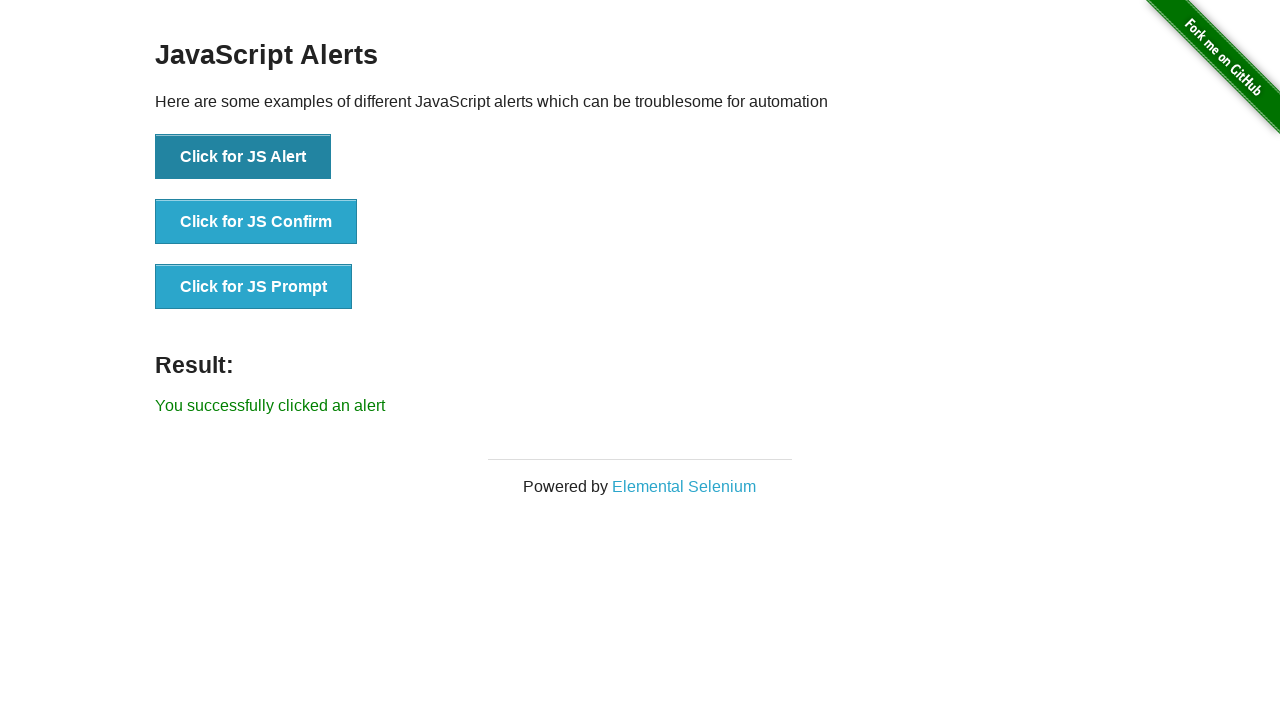

Clicked 'Click for JS Confirm' button to trigger confirmation dialog at (256, 222) on xpath=//button[text()='Click for JS Confirm']
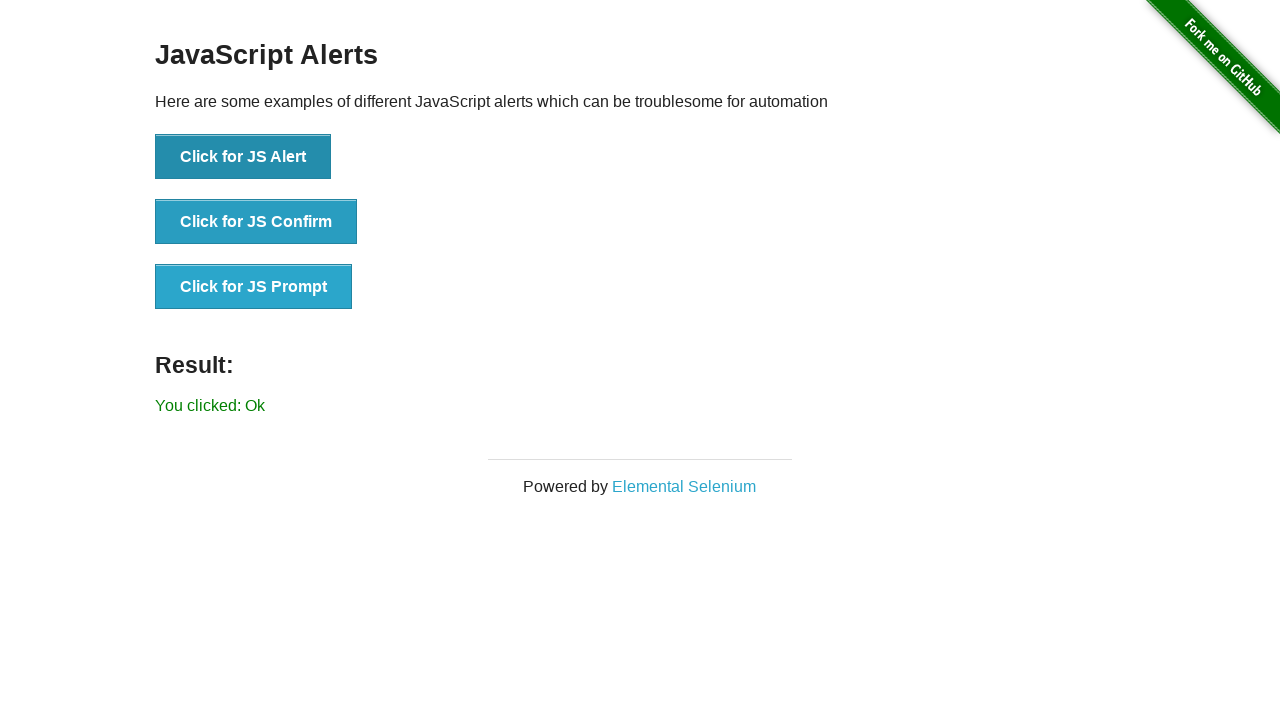

Set up dialog handler to dismiss confirmation dialog
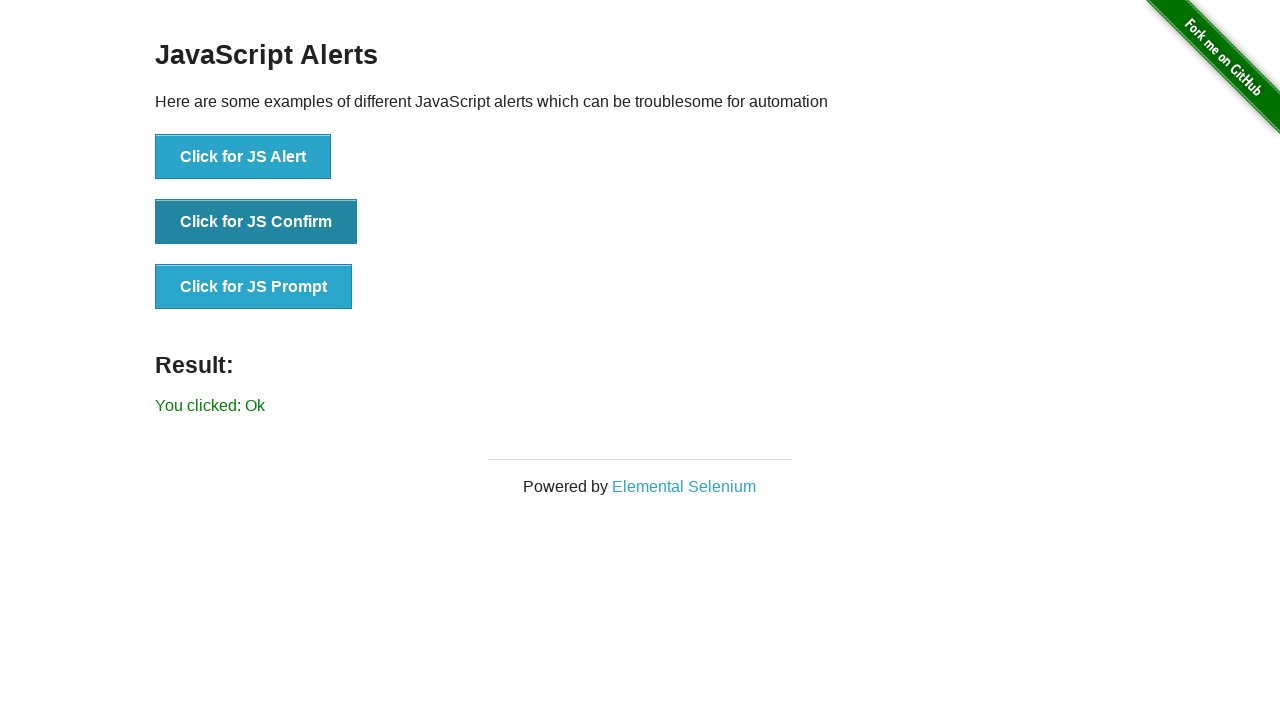

Set up dialog handler to accept prompt with 'Automation' text
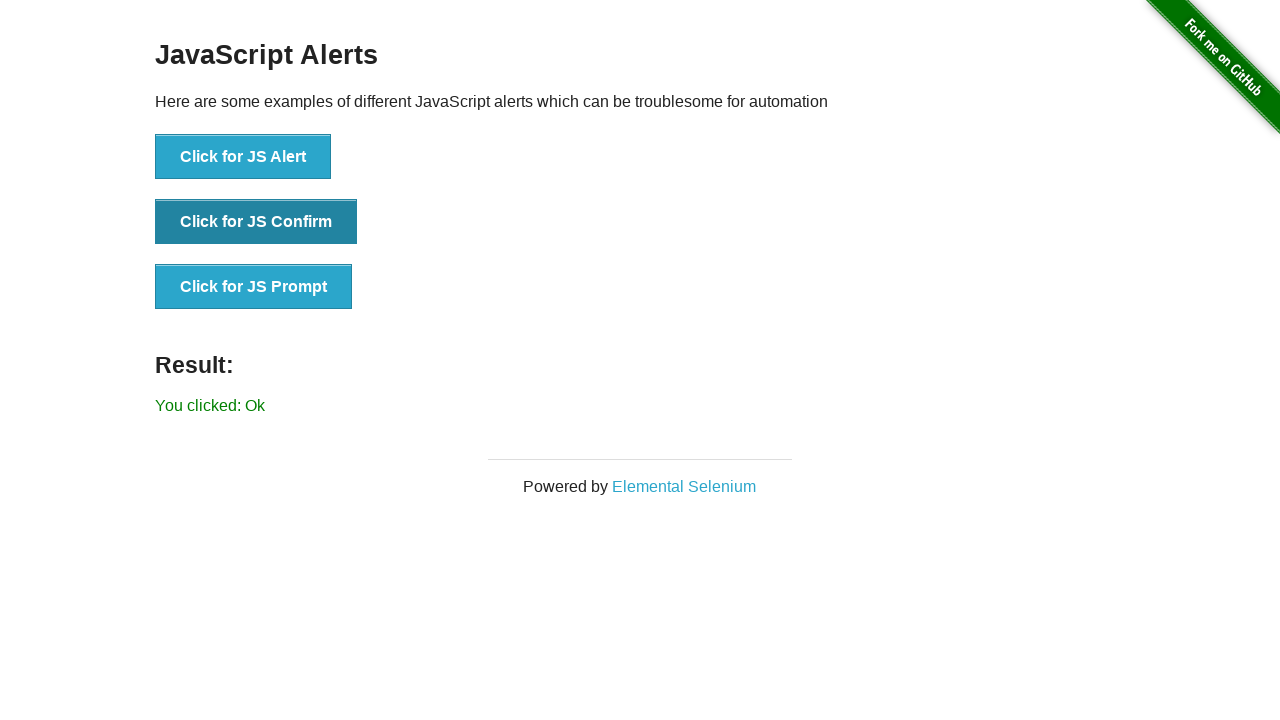

Clicked 'Click for JS Prompt' button to trigger prompt dialog at (254, 287) on xpath=//button[text()='Click for JS Prompt']
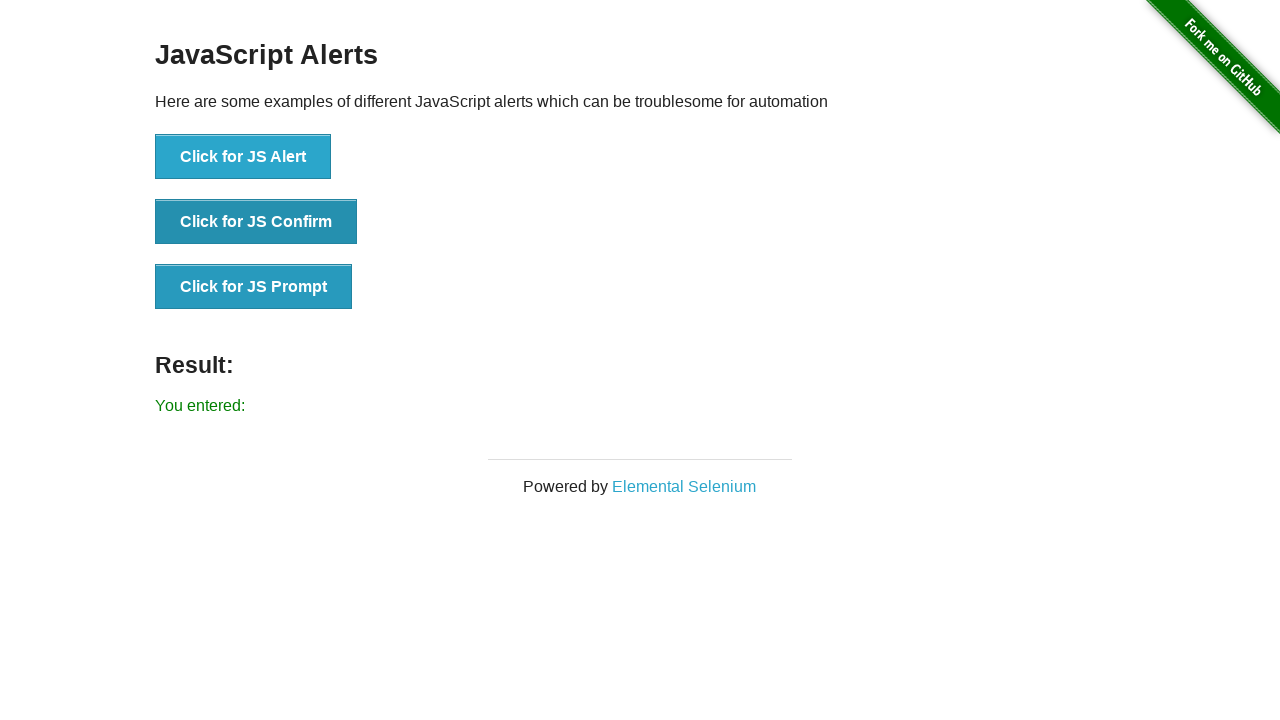

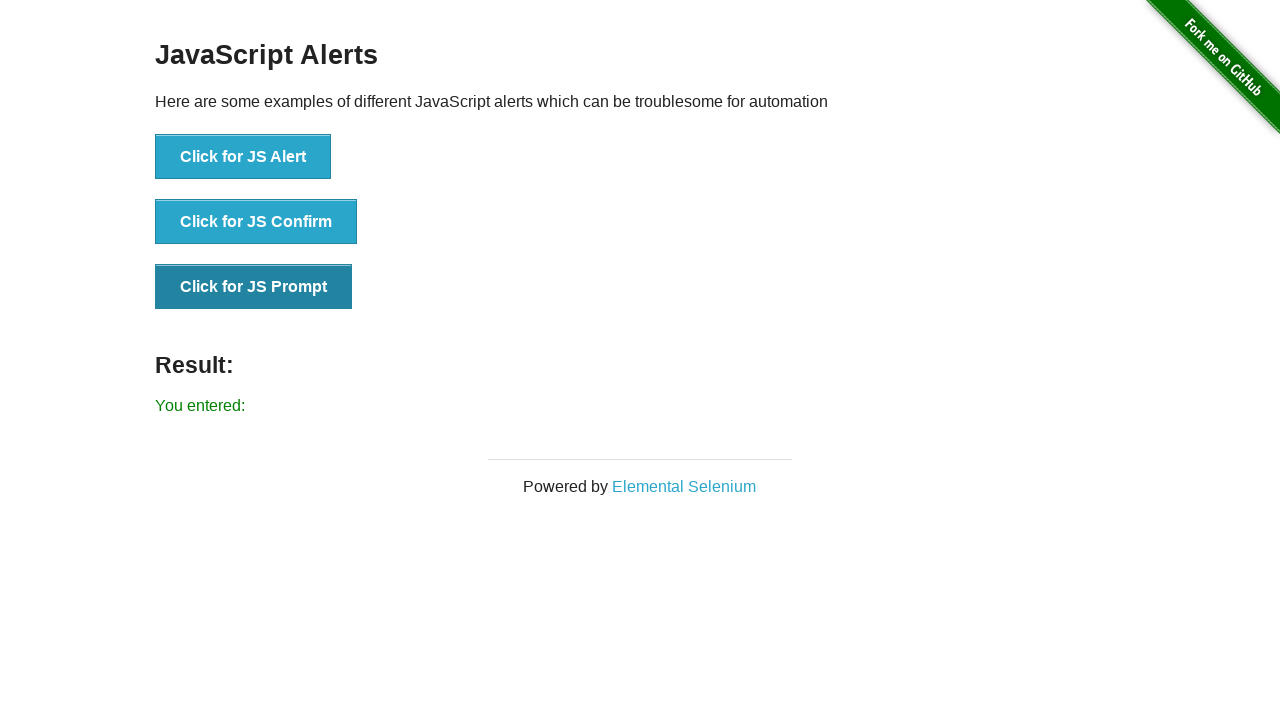